Edits an existing record by updating the department field in the registration modal

Starting URL: https://demoqa.com/webtables

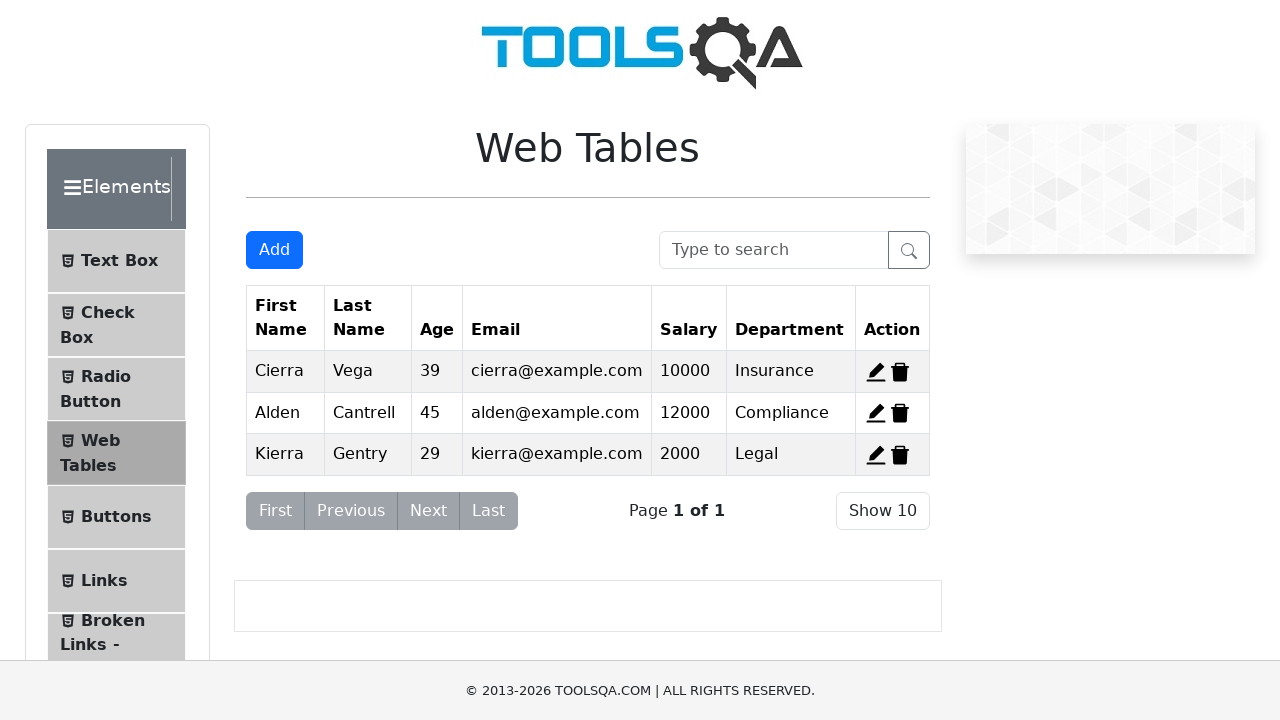

Located edit button for first record
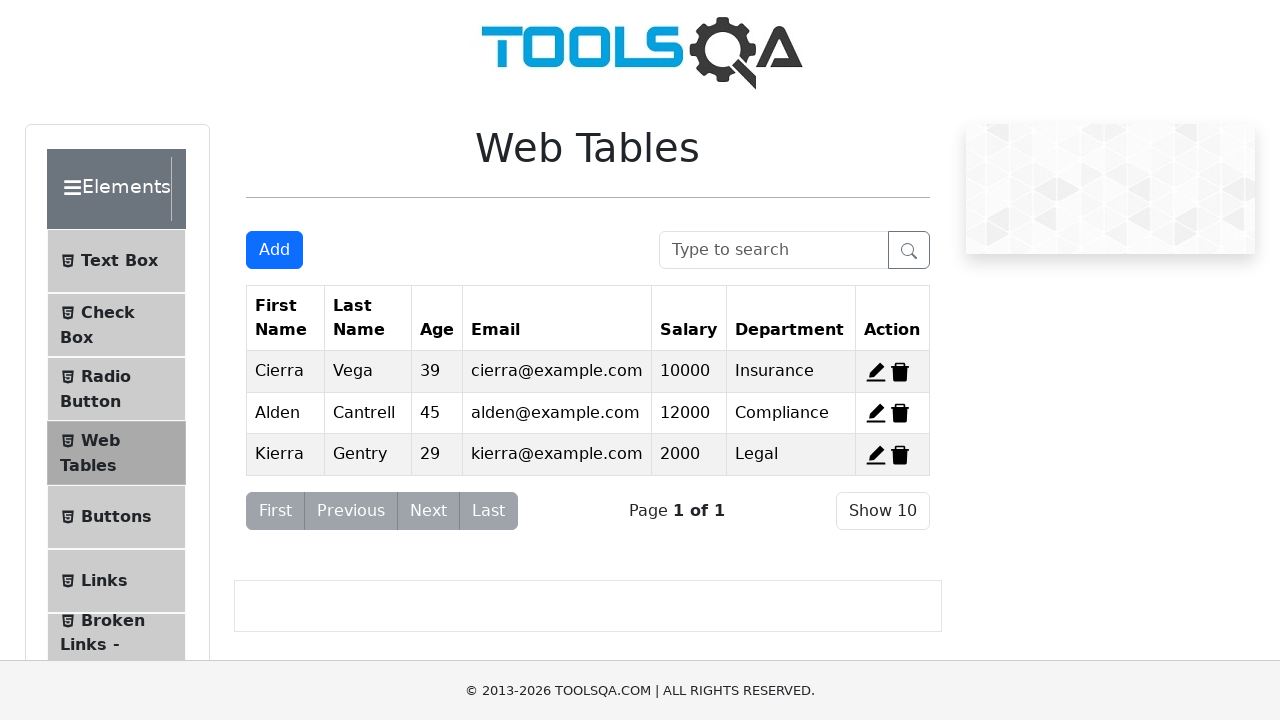

Scrolled edit button into view
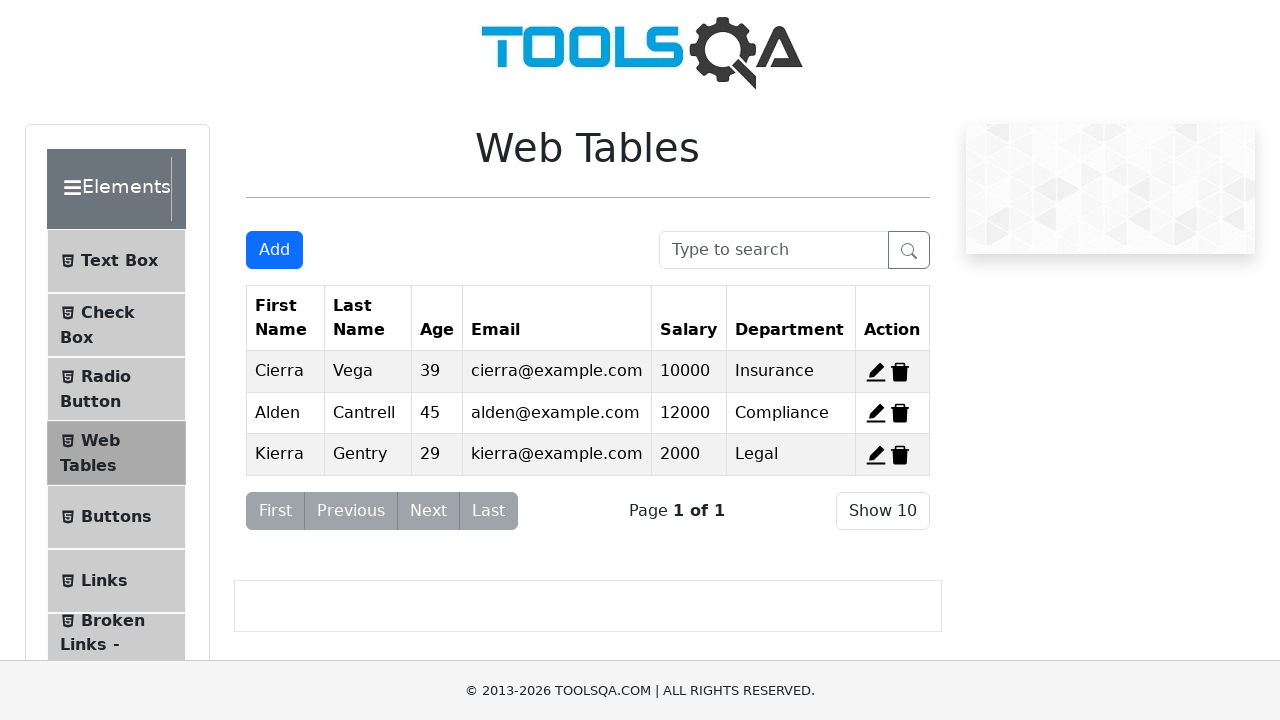

Clicked edit button to open record editor at (876, 372) on #edit-record-1
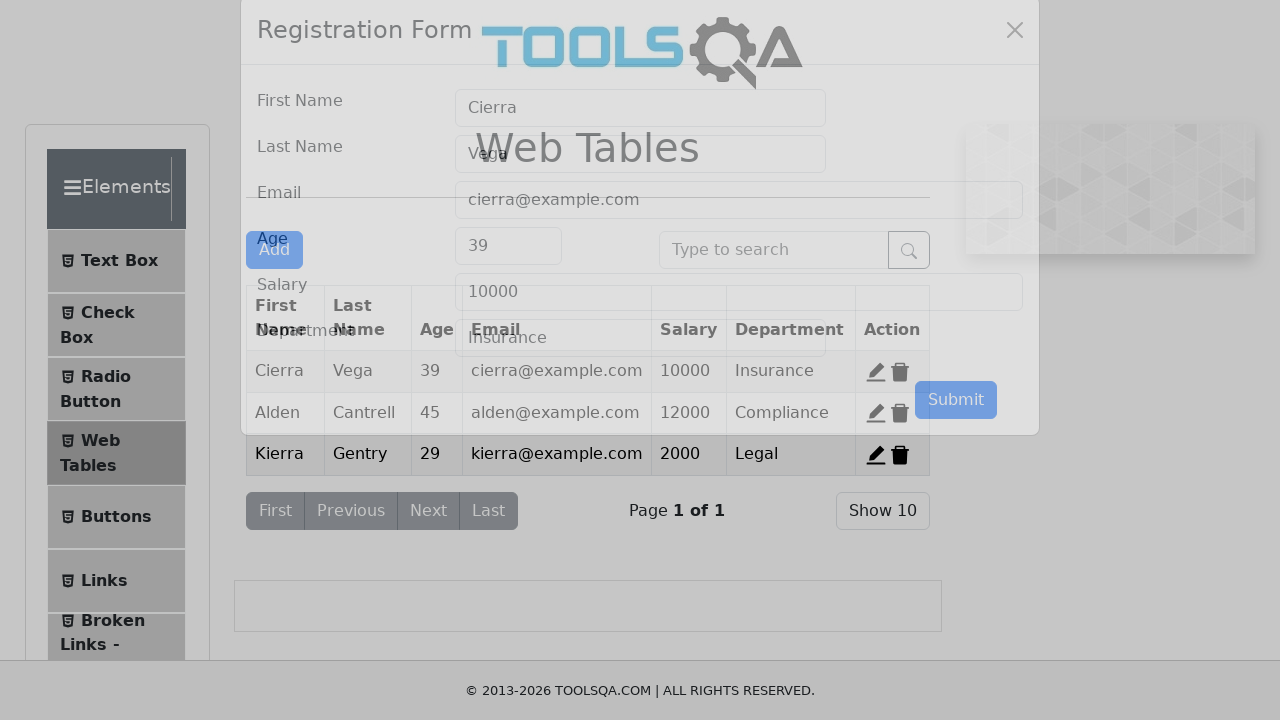

Registration modal appeared
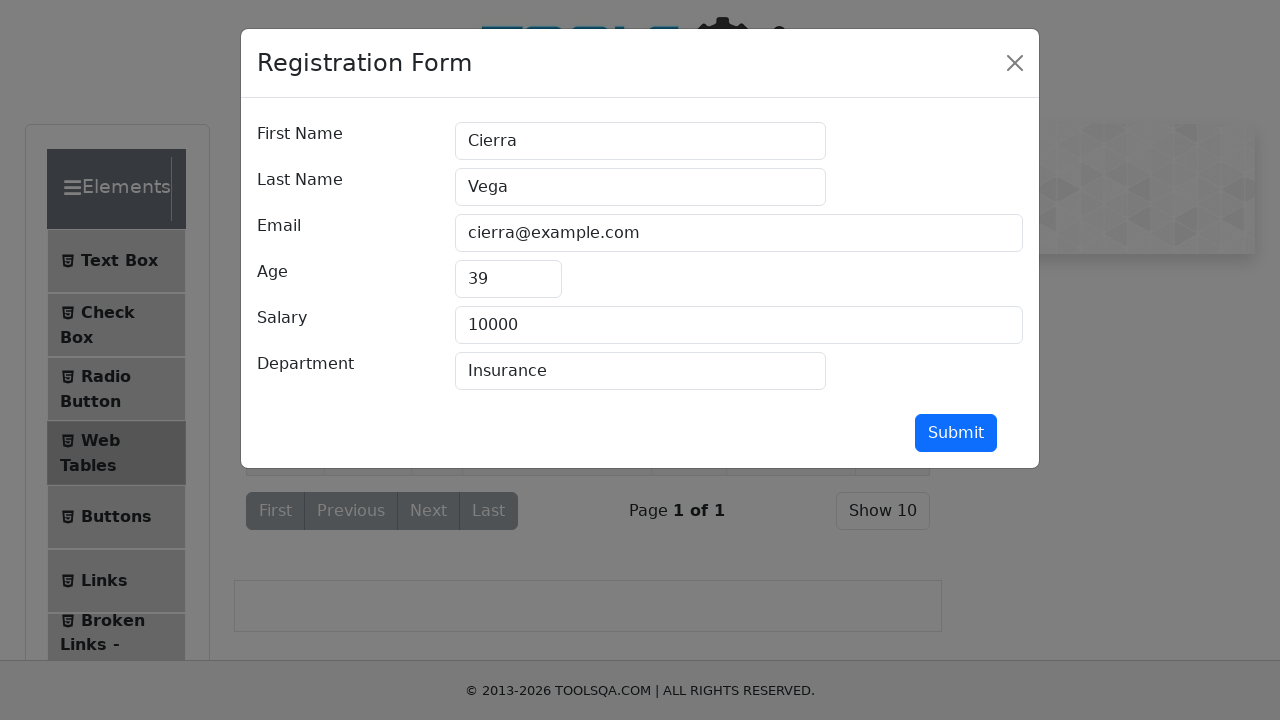

Located department field in modal
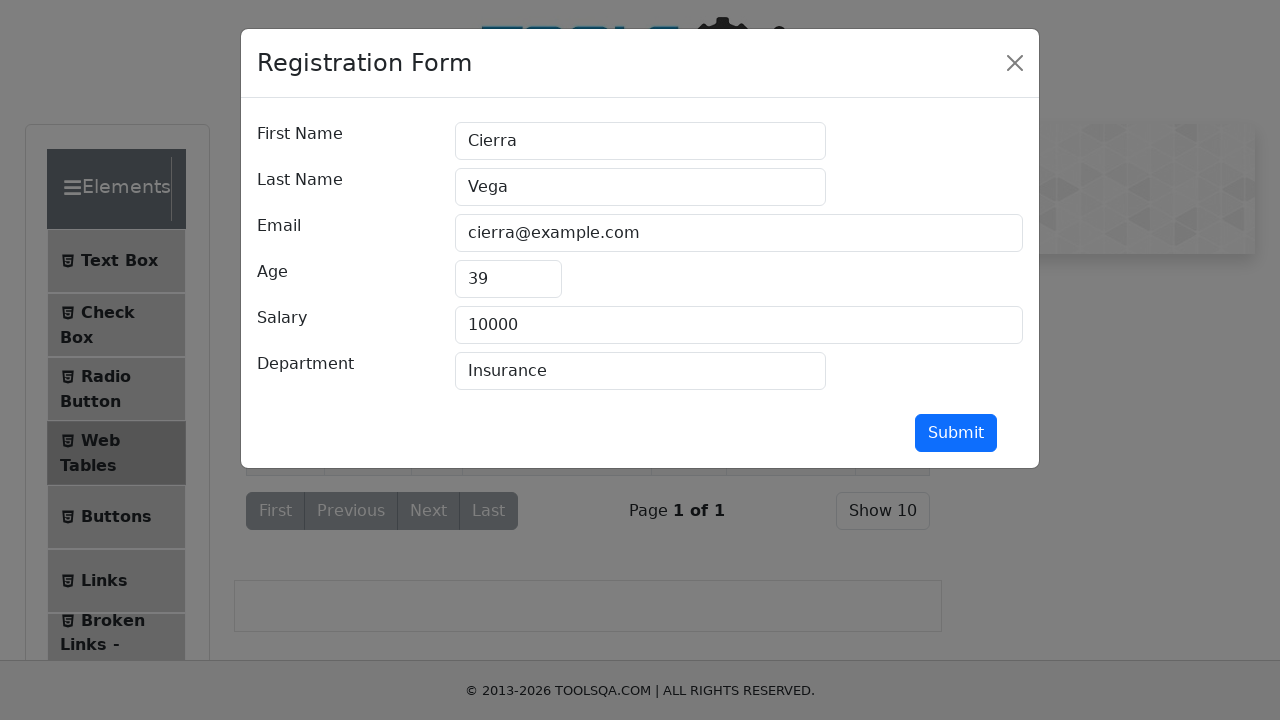

Cleared department field on #department
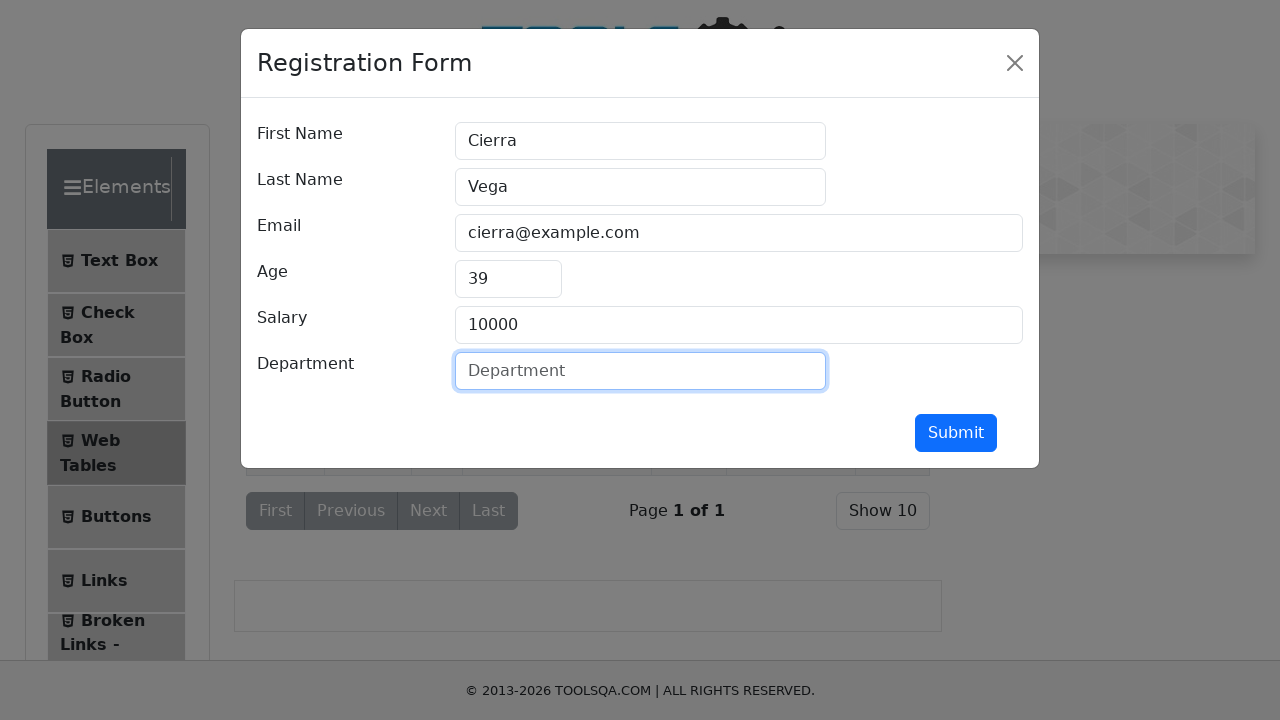

Filled department field with 'CEO' on #department
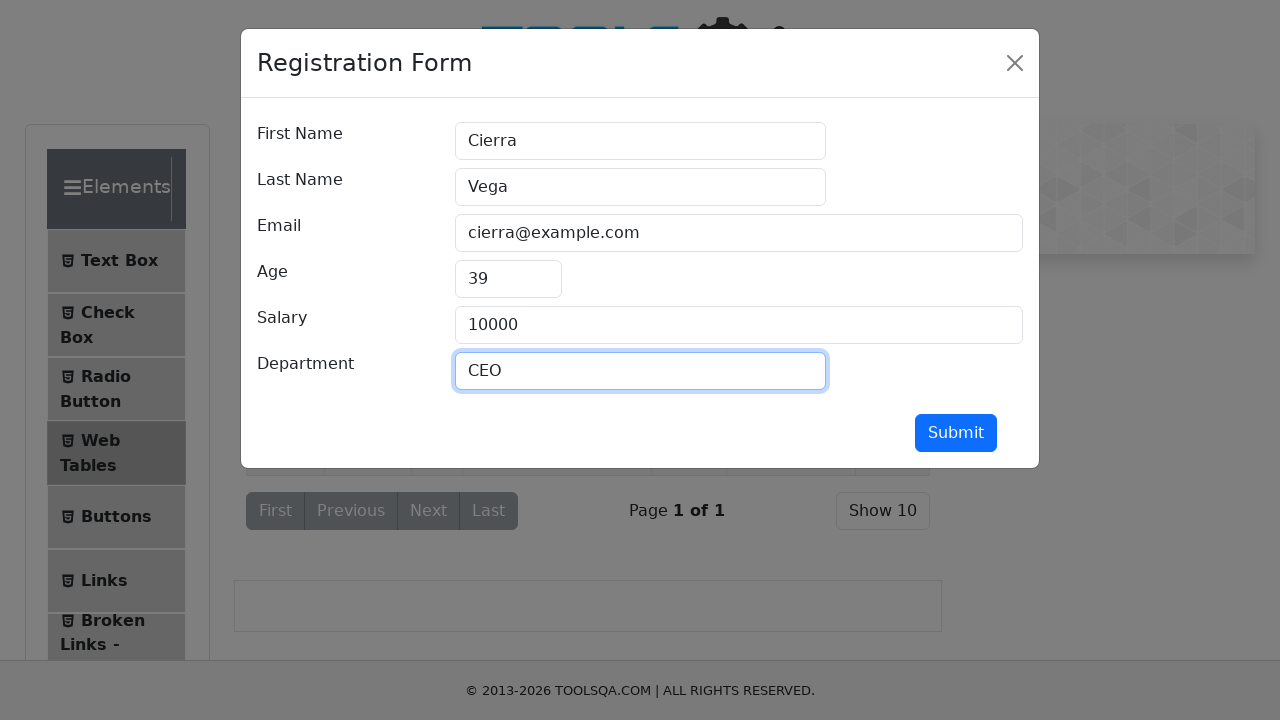

Clicked submit button to save changes at (956, 433) on #submit
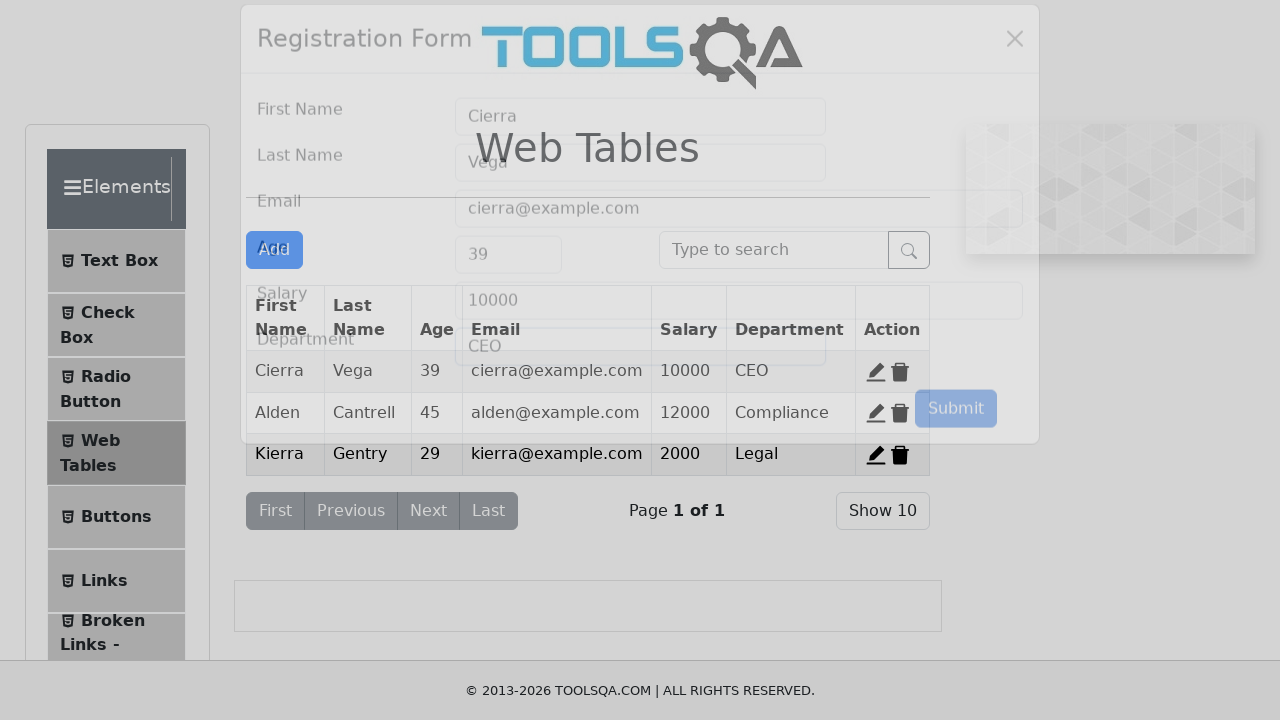

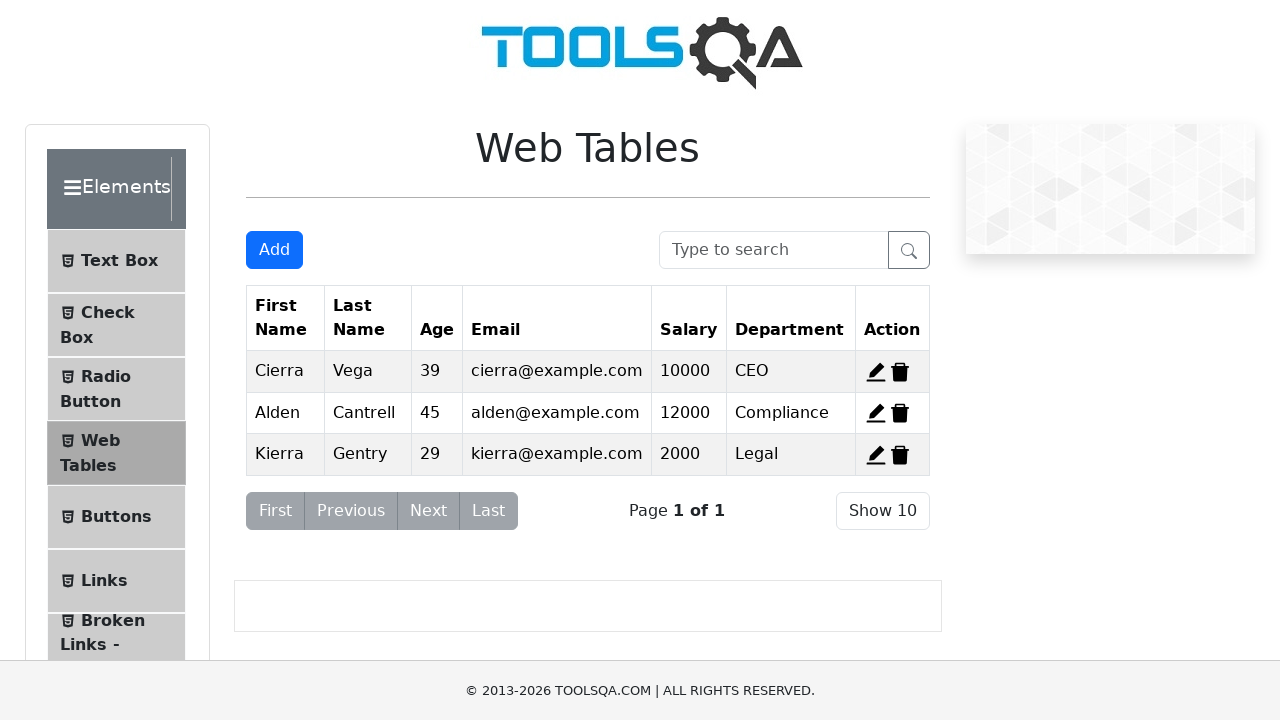